Navigates to the Heroku test application, clicks on "Shifting Content" link, then clicks on "Example 1: Menu Element" to view menu elements on the page.

Starting URL: https://the-internet.herokuapp.com/

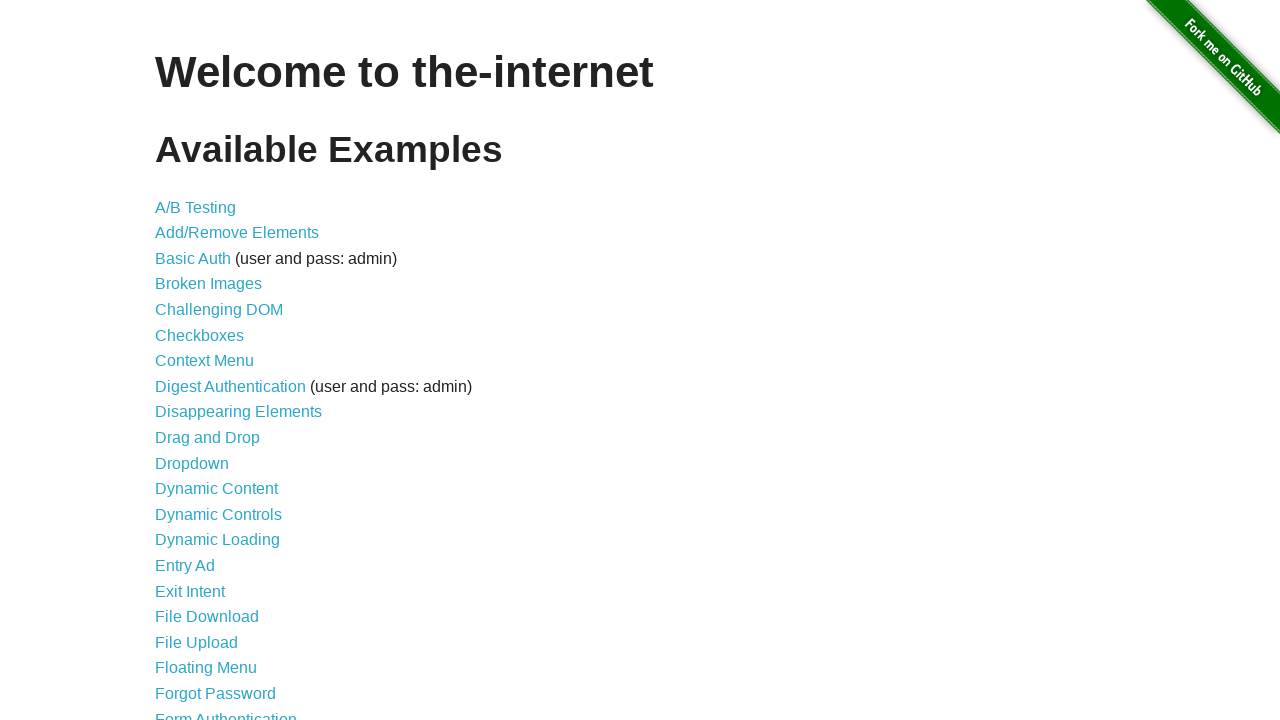

Navigated to Heroku test application homepage
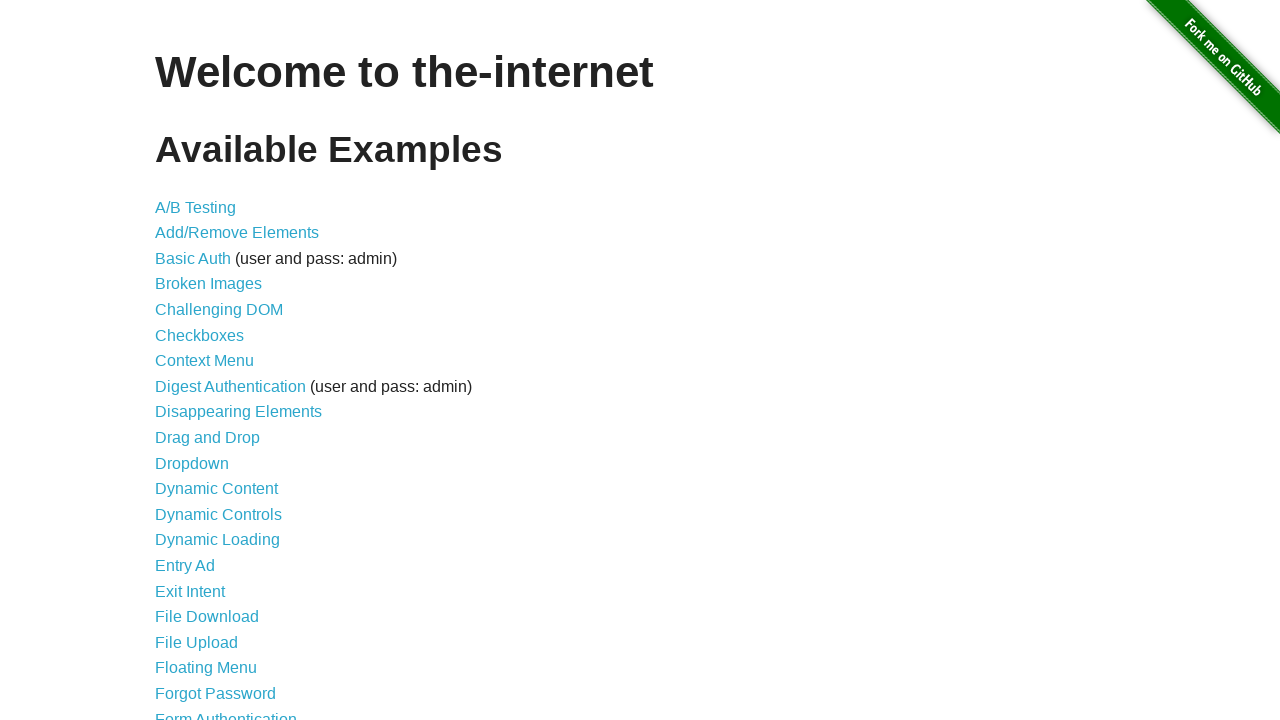

Clicked on 'Shifting Content' link at (212, 523) on a:text('Shifting Content')
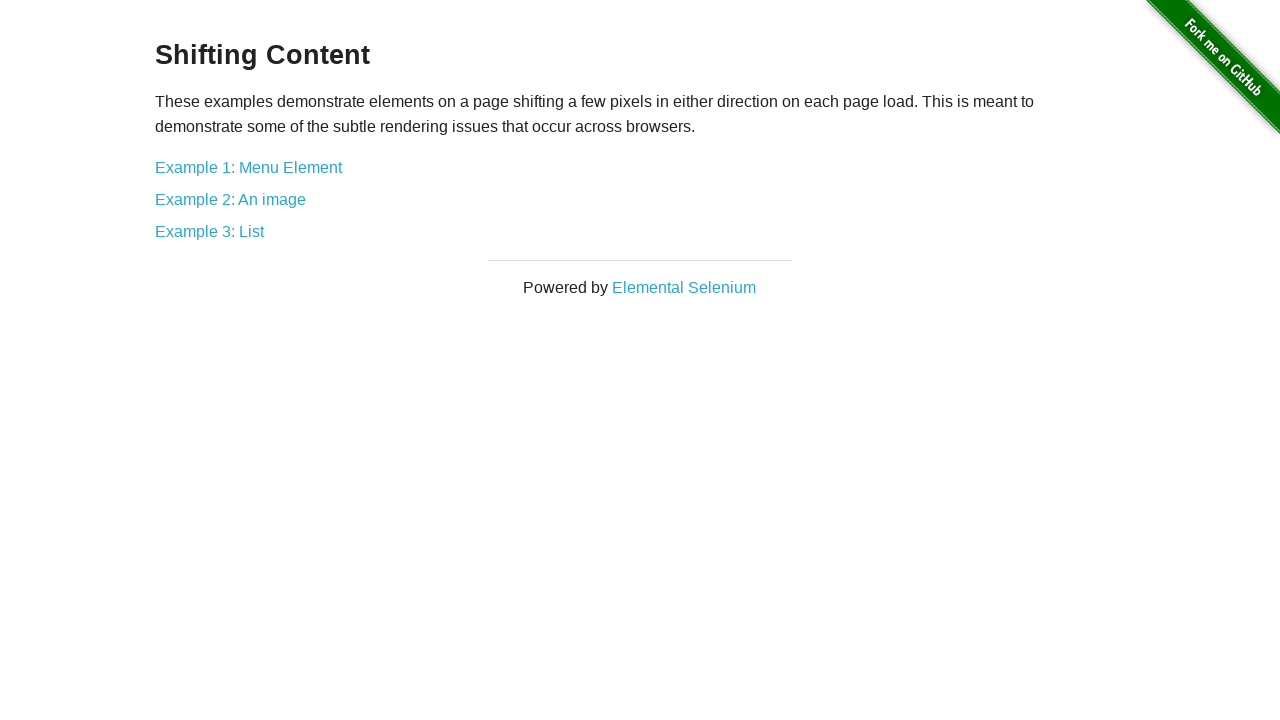

Clicked on 'Example 1: Menu Element' link at (248, 167) on a:text('Example 1: Menu Element')
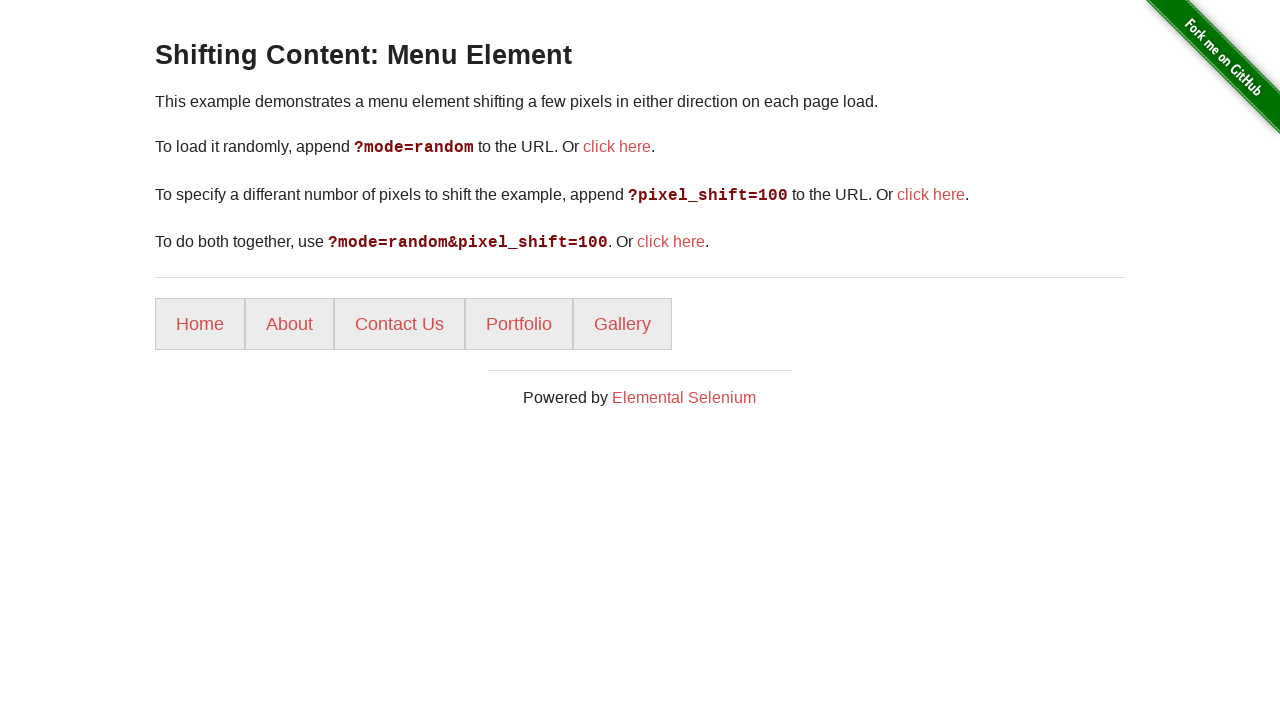

Menu elements loaded on the page
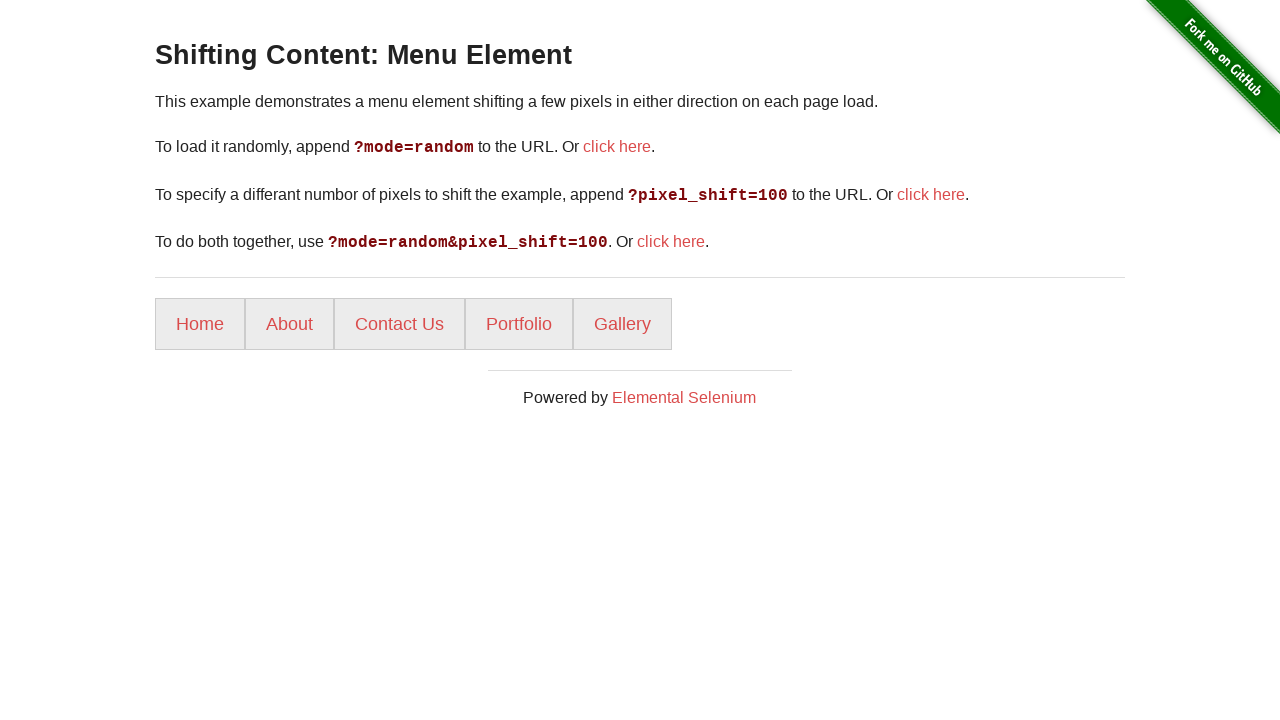

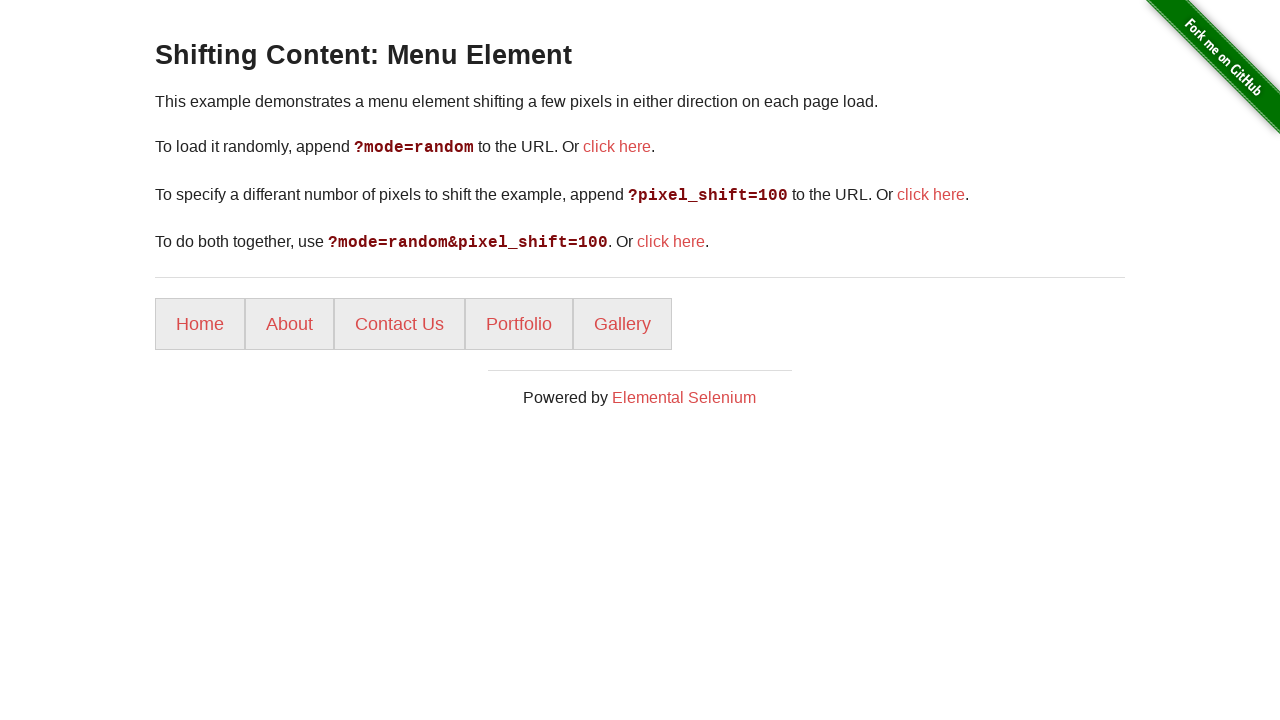